Tests a data types form by filling in various personal information fields, leaving the zip code empty, submitting the form, and verifying that the zip code field is highlighted in red (invalid) while all other fields are highlighted in green (valid).

Starting URL: https://bonigarcia.dev/selenium-webdriver-java/data-types.html

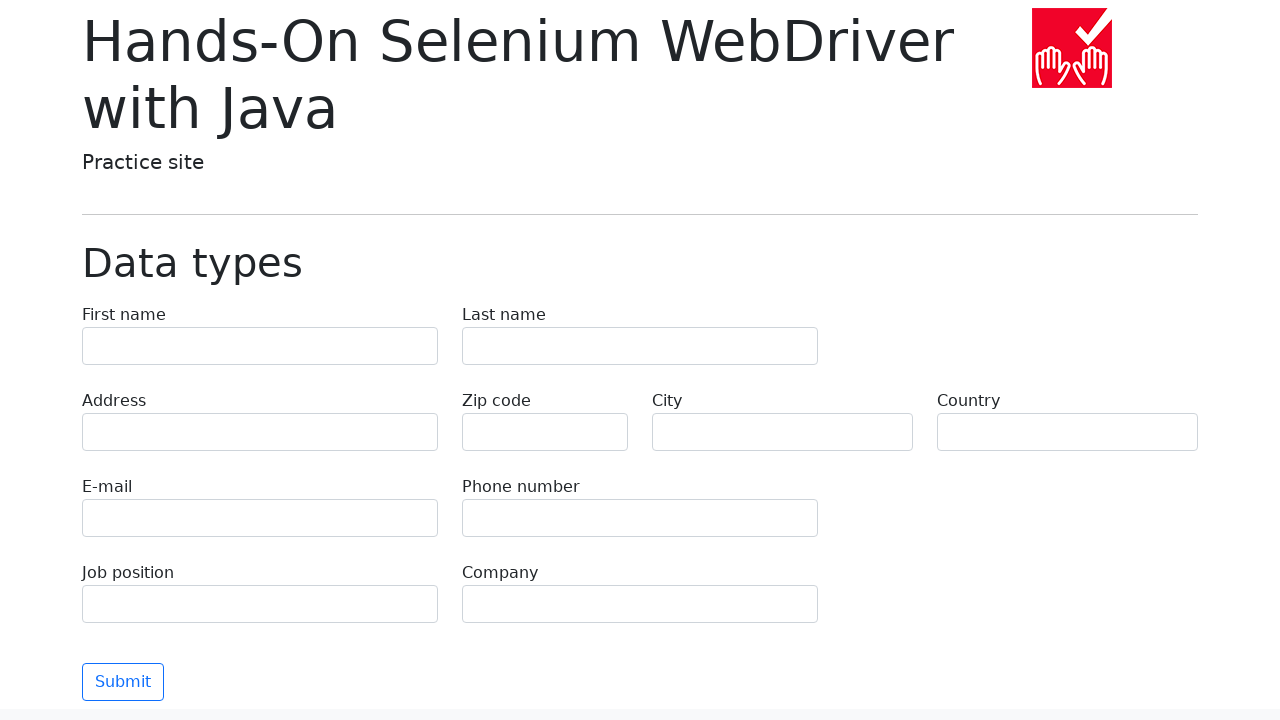

Filled first name field with 'Иван' on input[name='first-name']
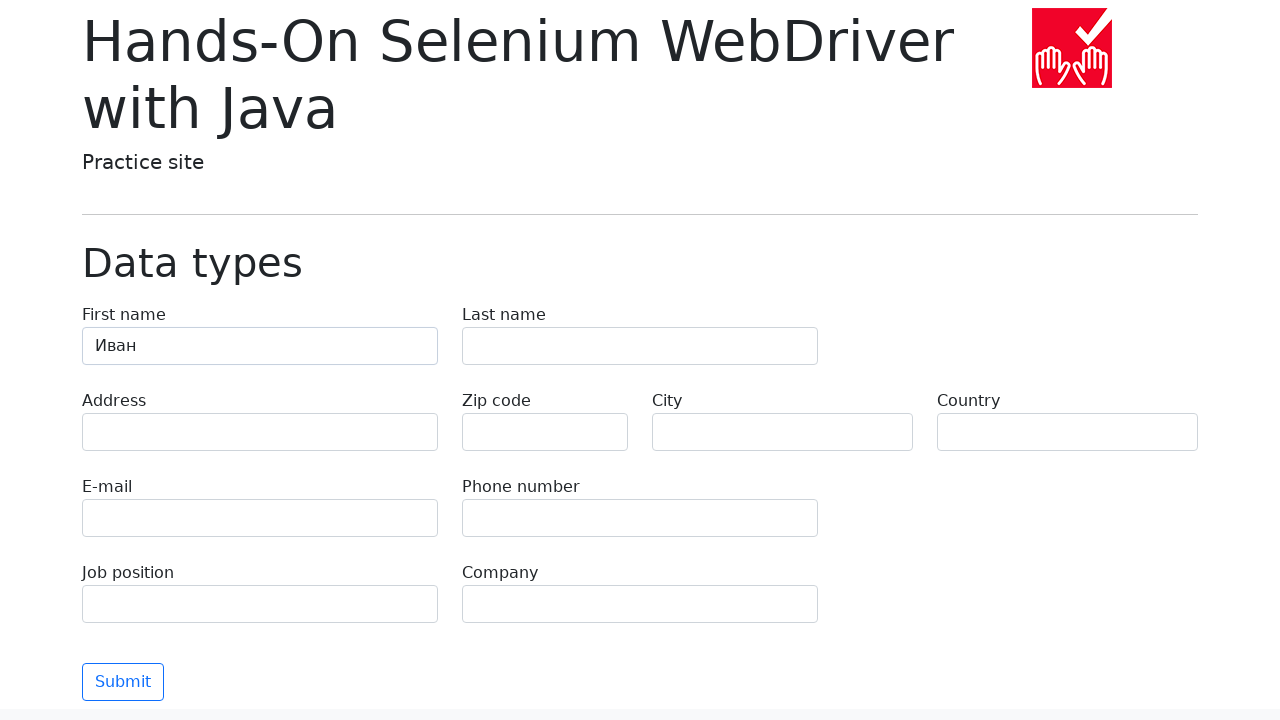

Filled last name field with 'Петров' on input[name='last-name']
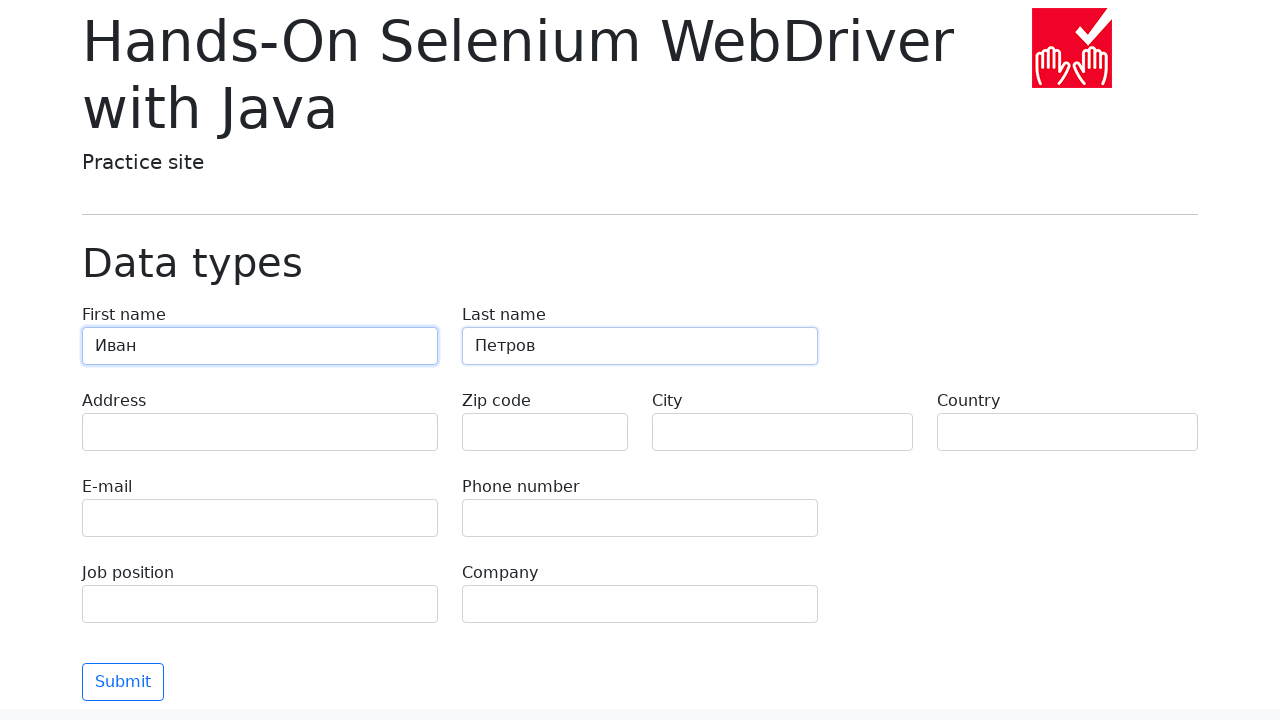

Filled address field with 'Ленина, 55-3' on input[name='address']
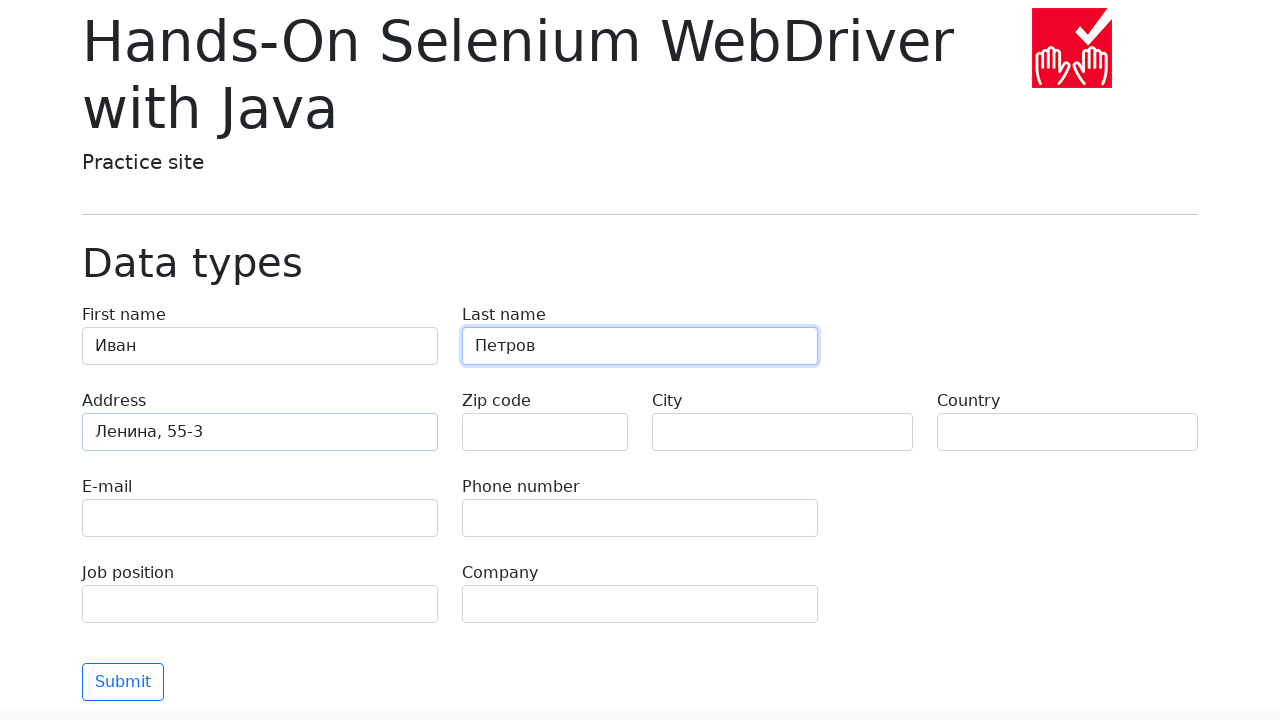

Filled email field with 'test@skypro.com' on input[name='e-mail']
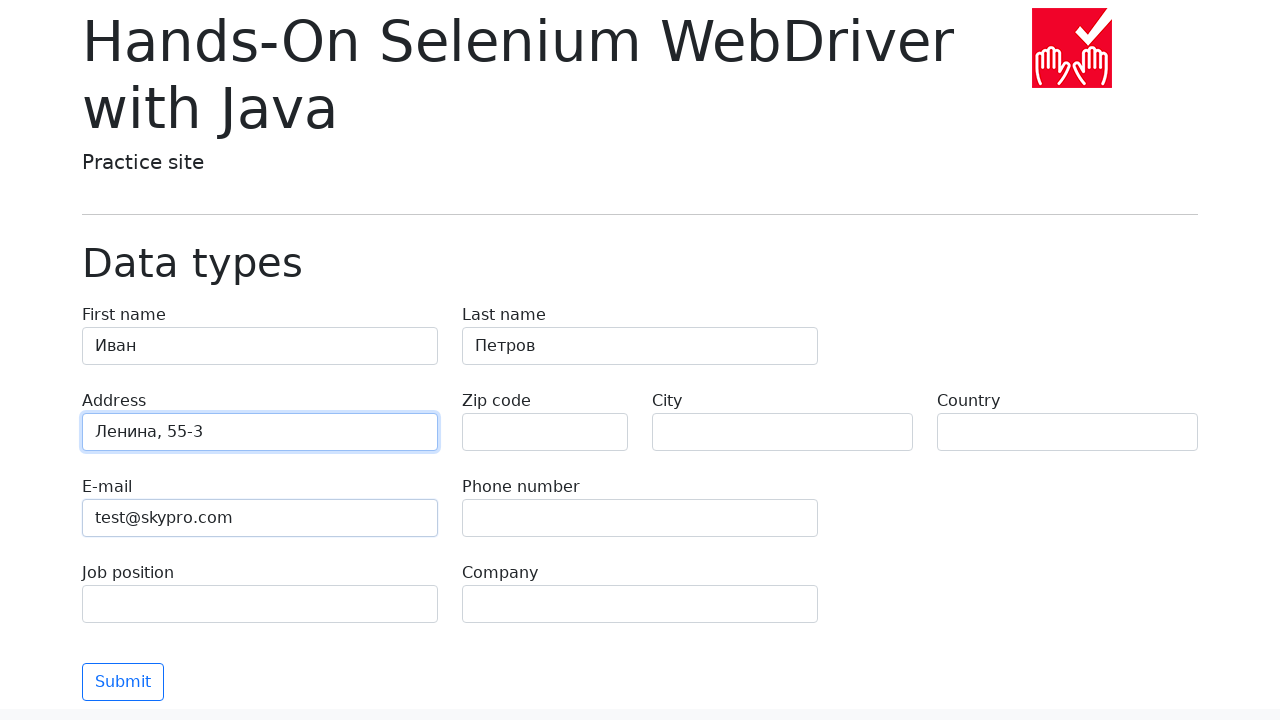

Filled phone number field with '+7985899998787' on input[name='phone']
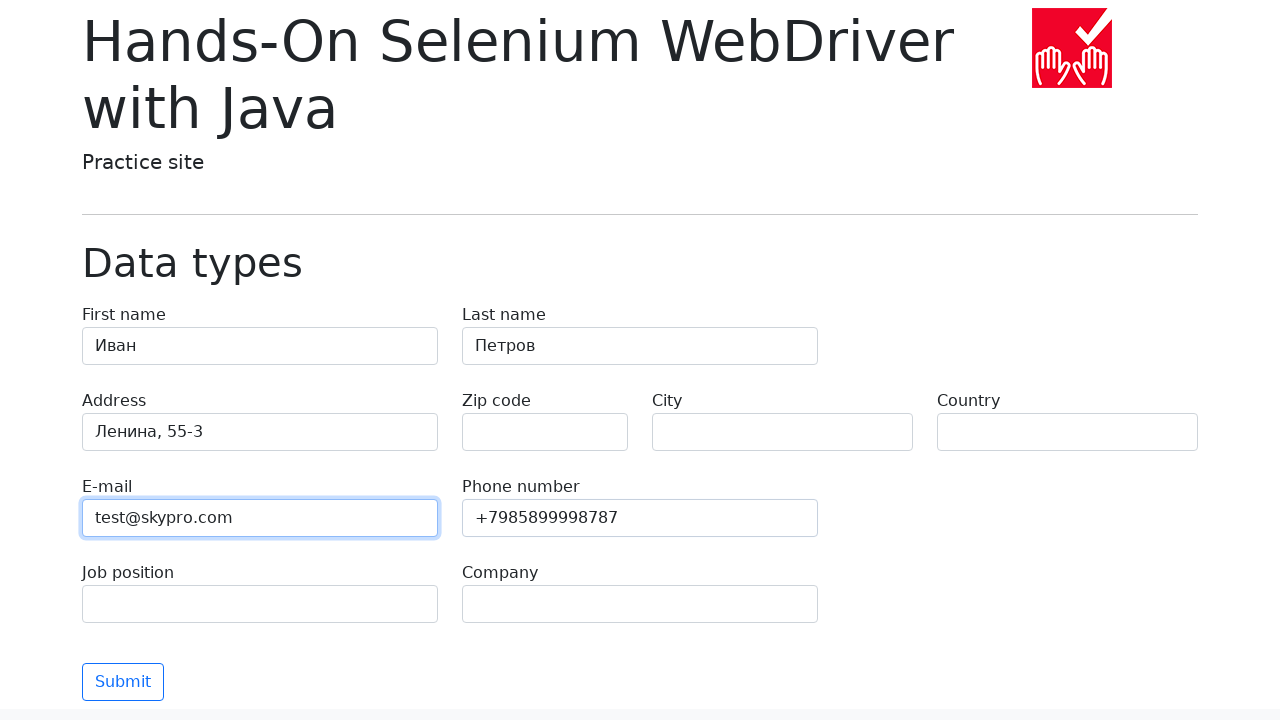

Cleared zip code field (left empty for validation test) on input[name='zip-code']
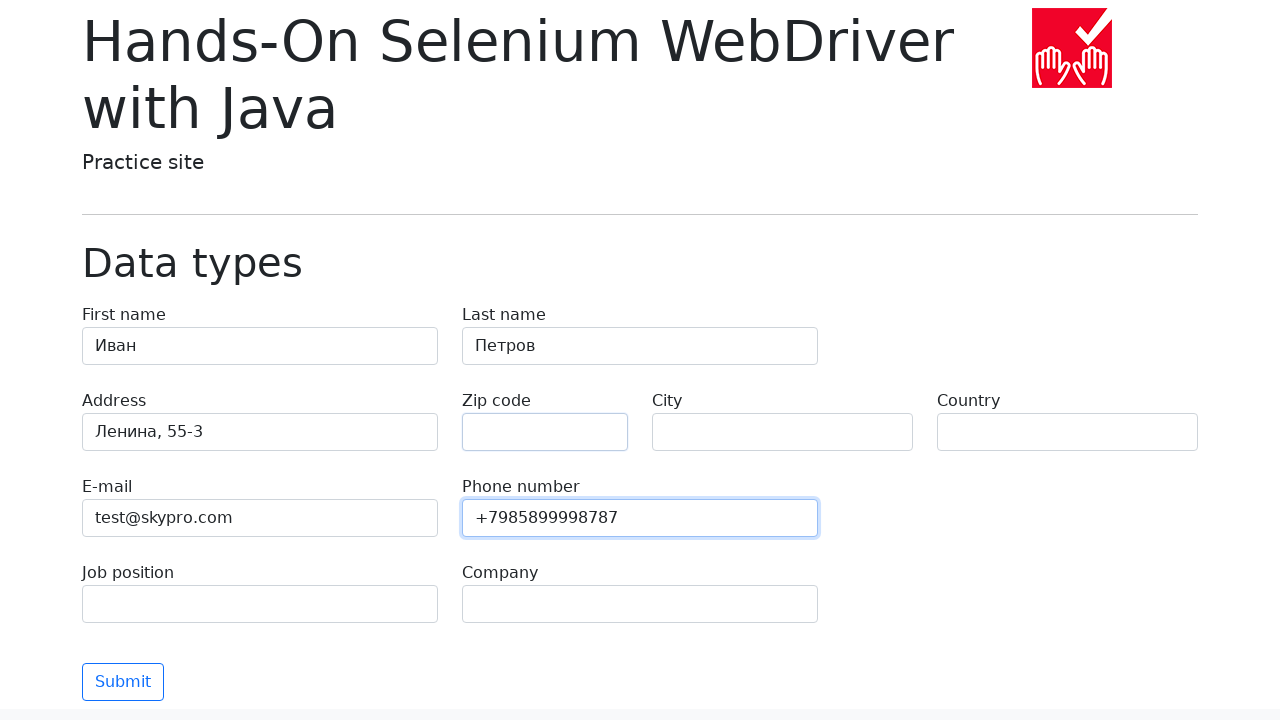

Filled city field with 'Москва' on input[name='city']
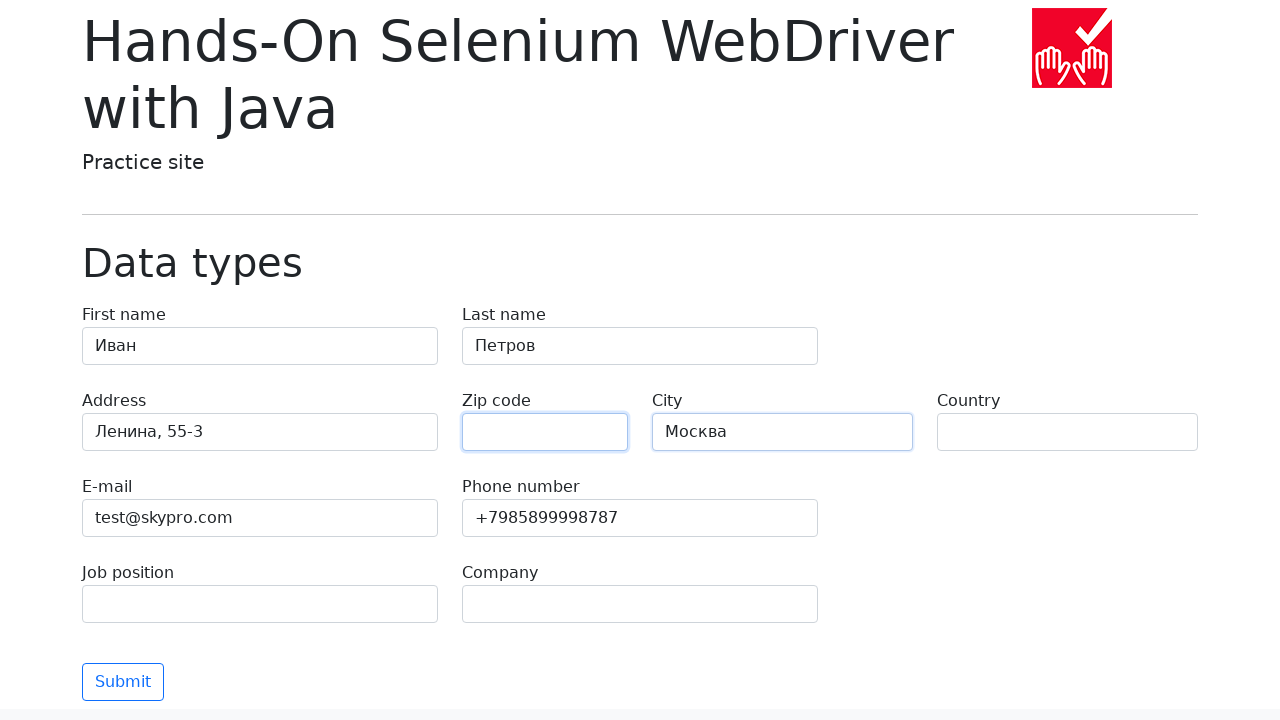

Filled country field with 'Россия' on input[name='country']
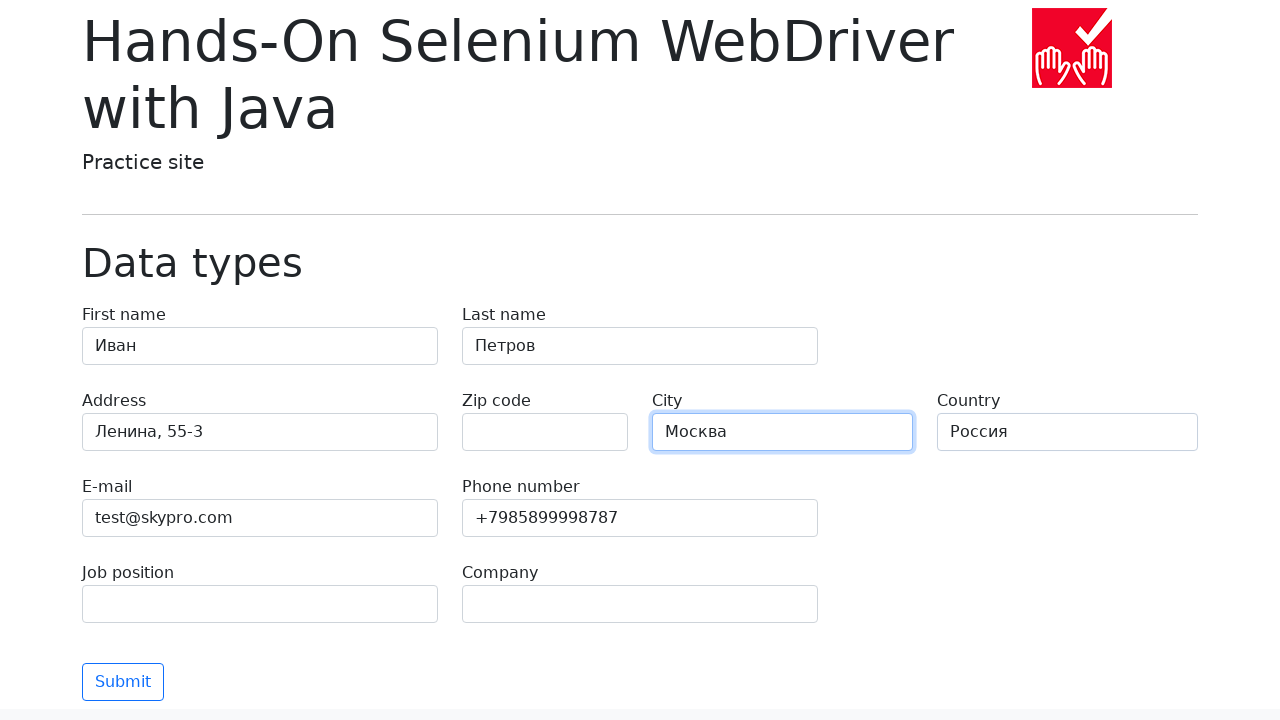

Filled job position field with 'QA' on input[name='job-position']
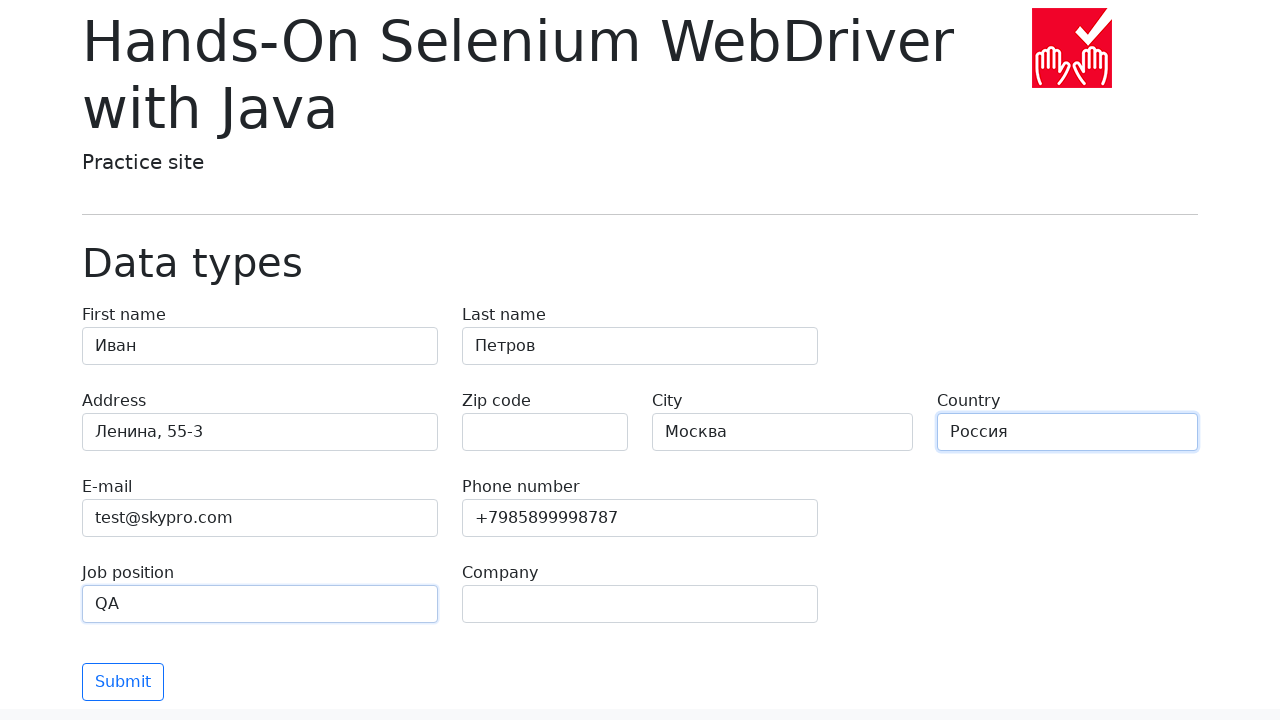

Filled company field with 'SkyPro' on input[name='company']
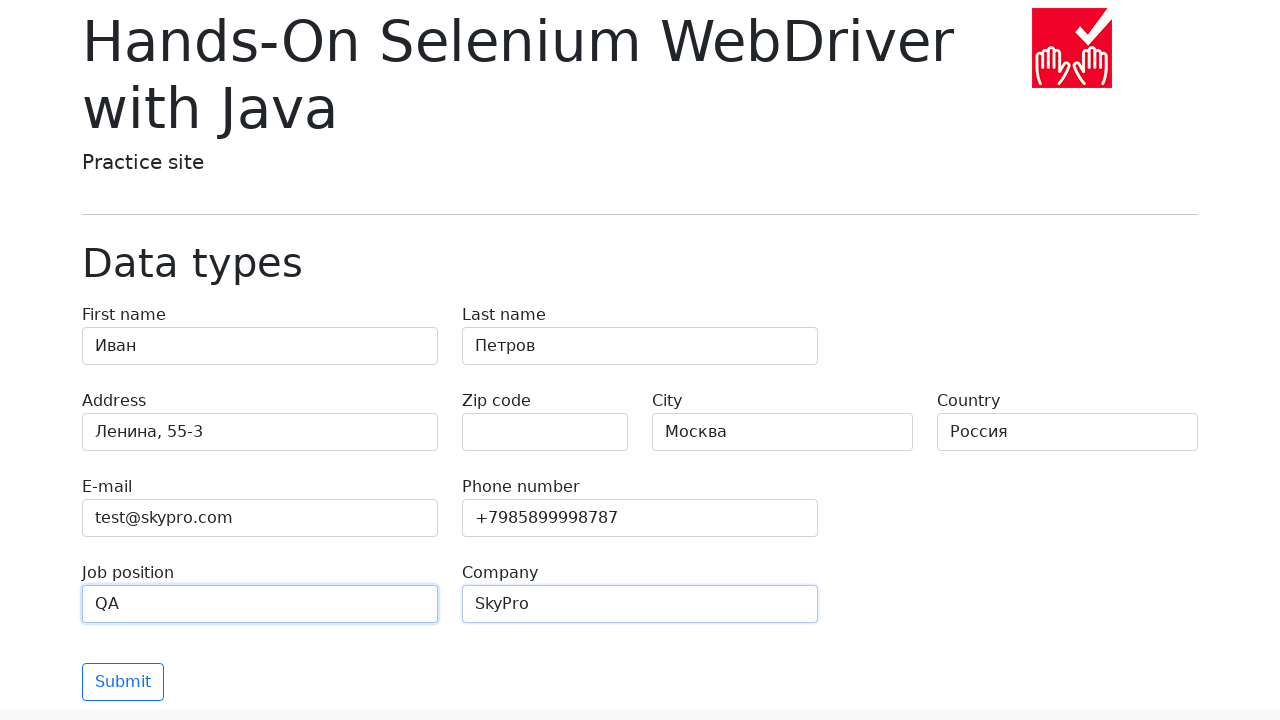

Clicked submit button to submit the form at (123, 682) on button[type='submit']
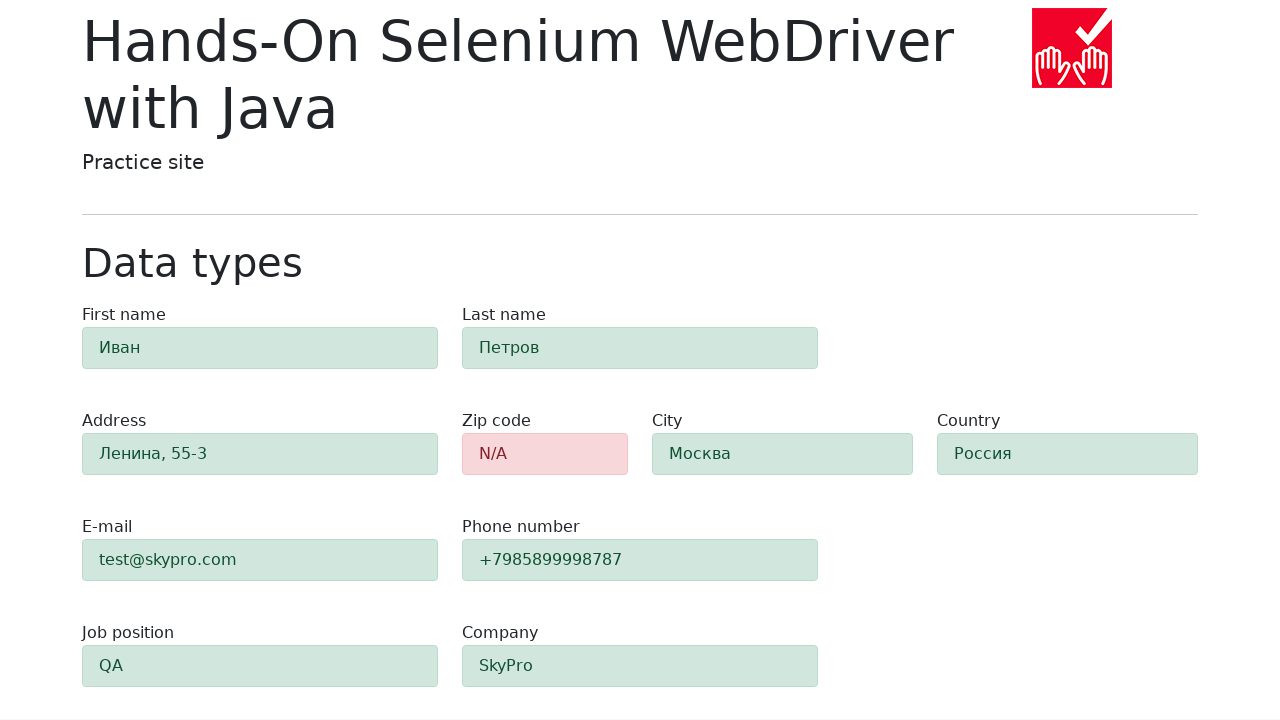

Form validation completed and zip code field is now visible
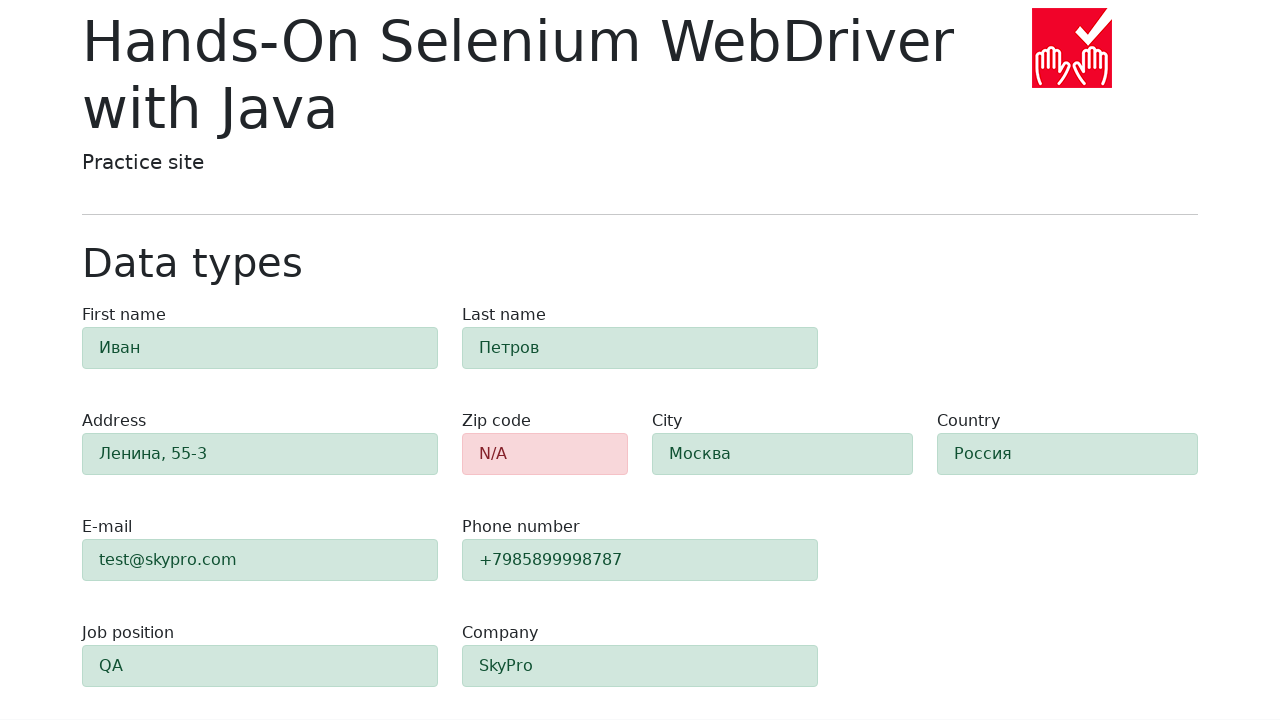

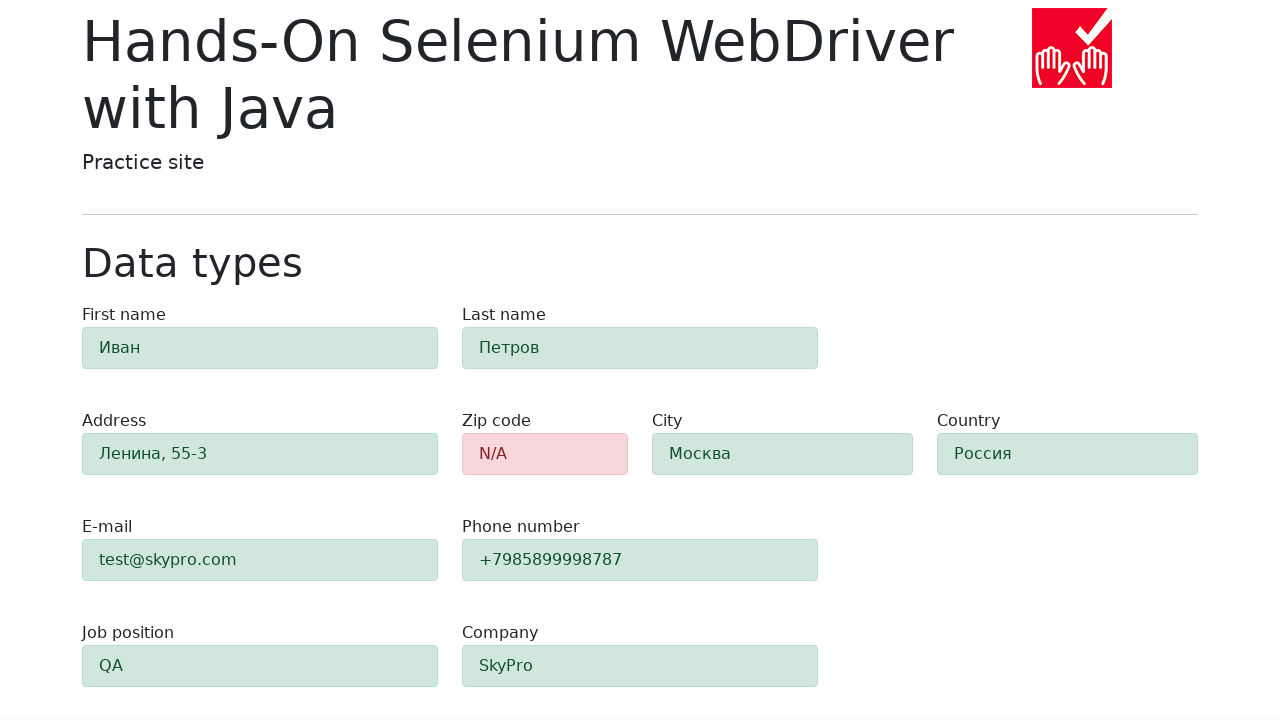